Tests pagination functionality on the Utah Child Care Licensing facilities page by clicking to show results and navigating through multiple pages using the page number input field.

Starting URL: https://ccl.utah.gov/ccl/#/facilities

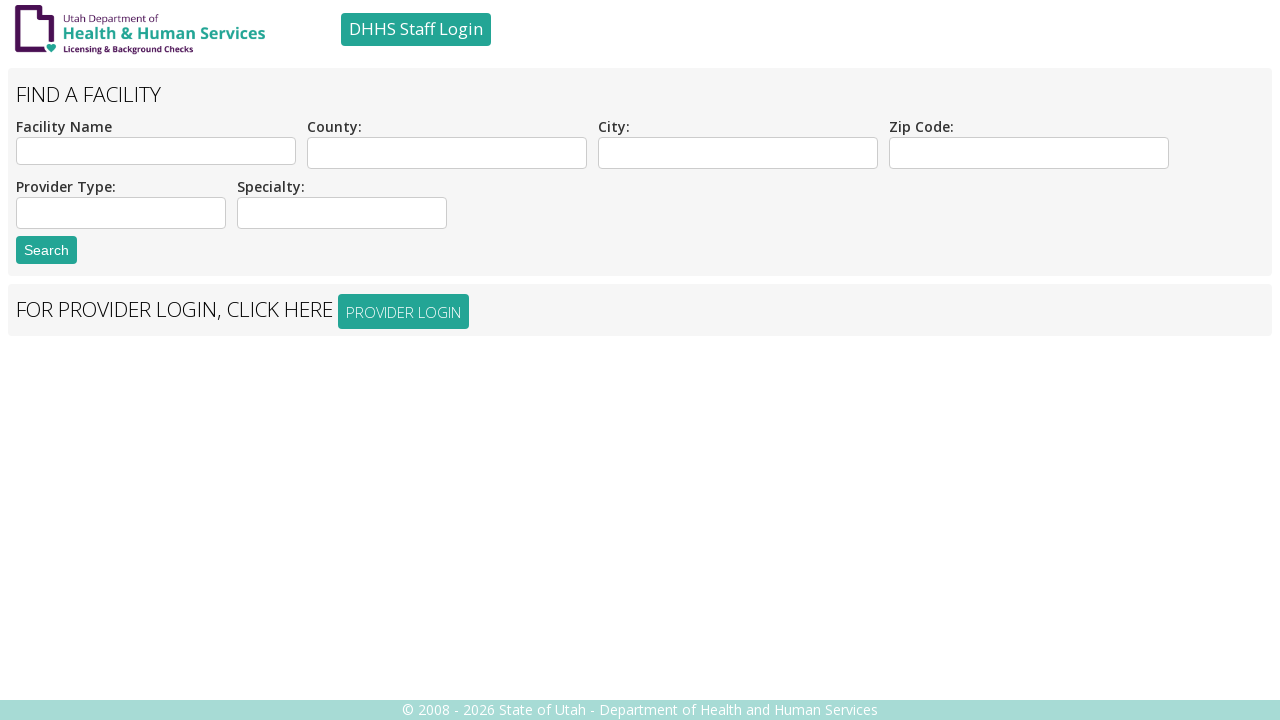

Clicked button to show facilities list at (46, 250) on xpath=//*[@id="main-content-wrapper"]/div/fieldset/ol[2]/li/input
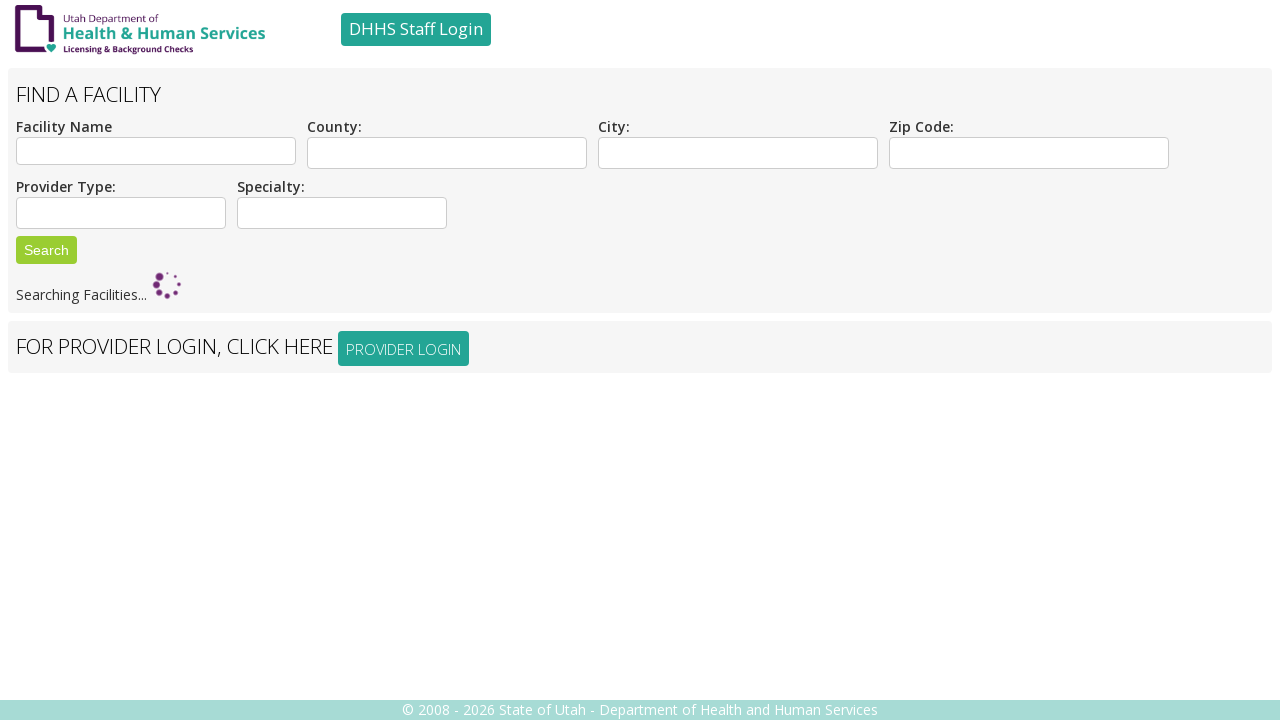

Facilities table loaded on first page
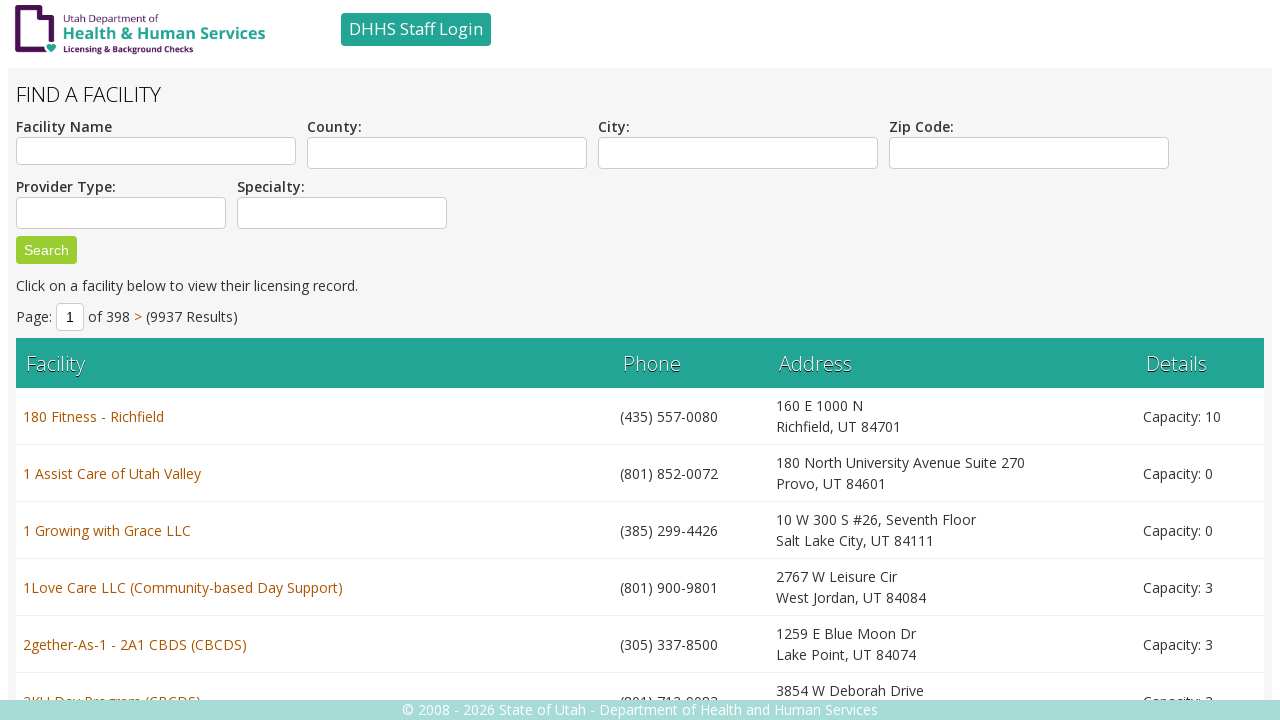

Cleared page number input field on xpath=//*[@id="main-content-wrapper"]/div/fieldset/div[3]/div[2]/span/input
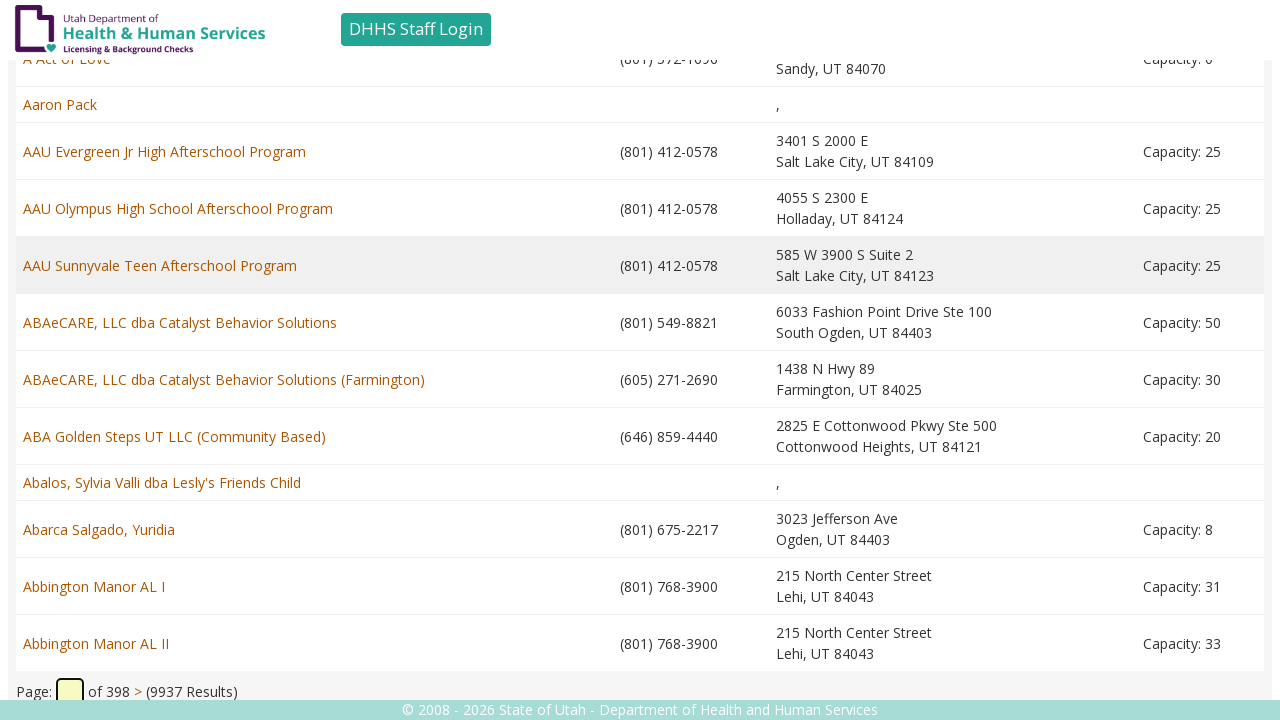

Entered page number 2 in input field on xpath=//*[@id="main-content-wrapper"]/div/fieldset/div[3]/div[2]/span/input
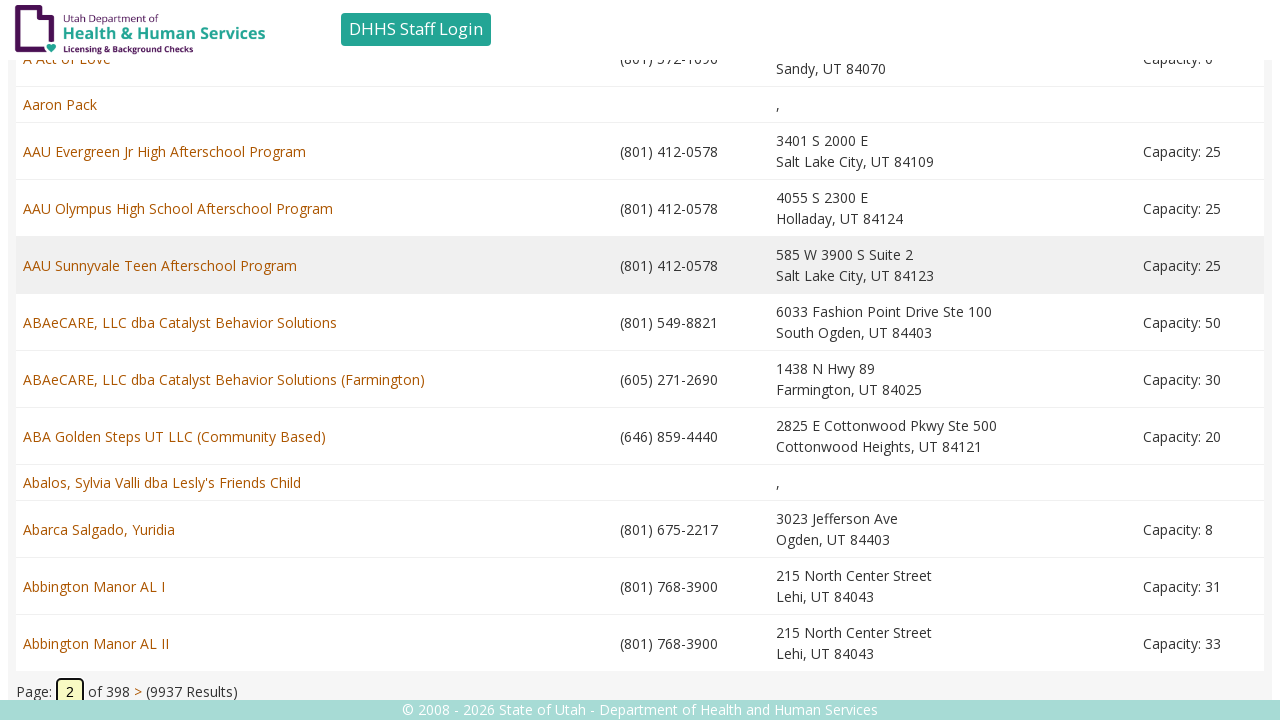

Pressed Enter to navigate to page 2 on xpath=//*[@id="main-content-wrapper"]/div/fieldset/div[3]/div[2]/span/input
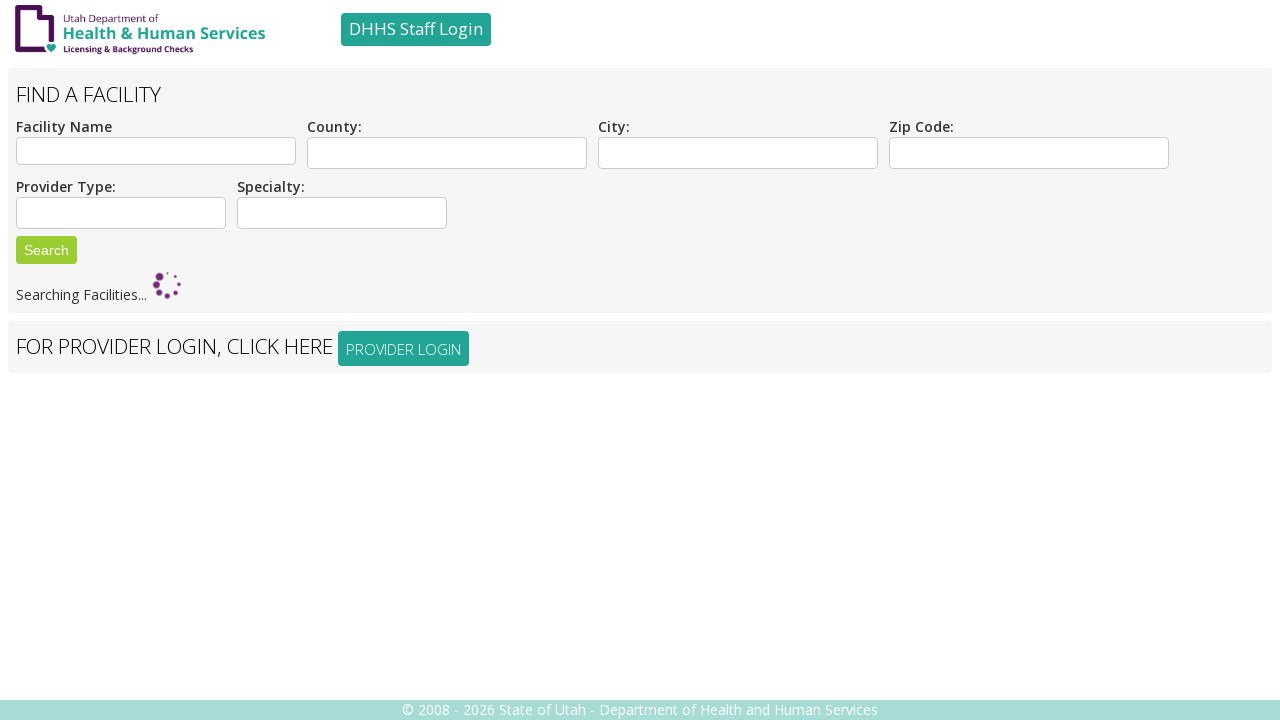

Waited for page 2 content to fully load
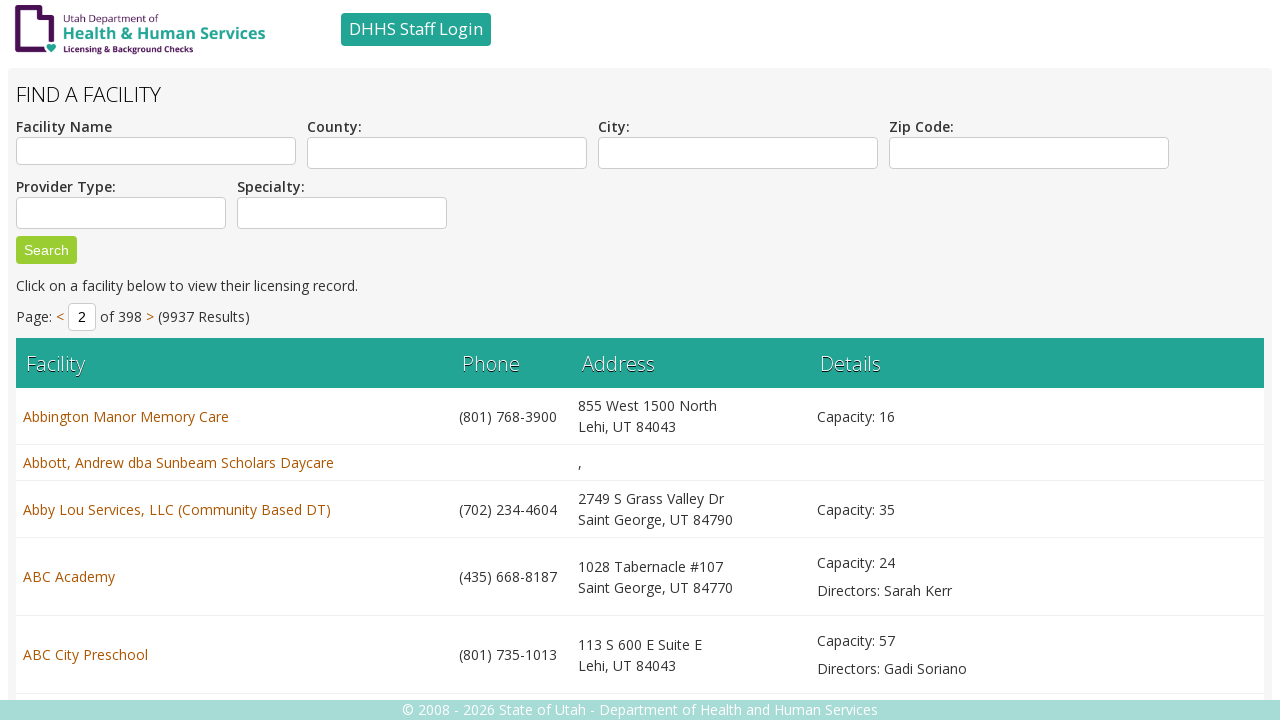

Verified facilities table is visible on page 2
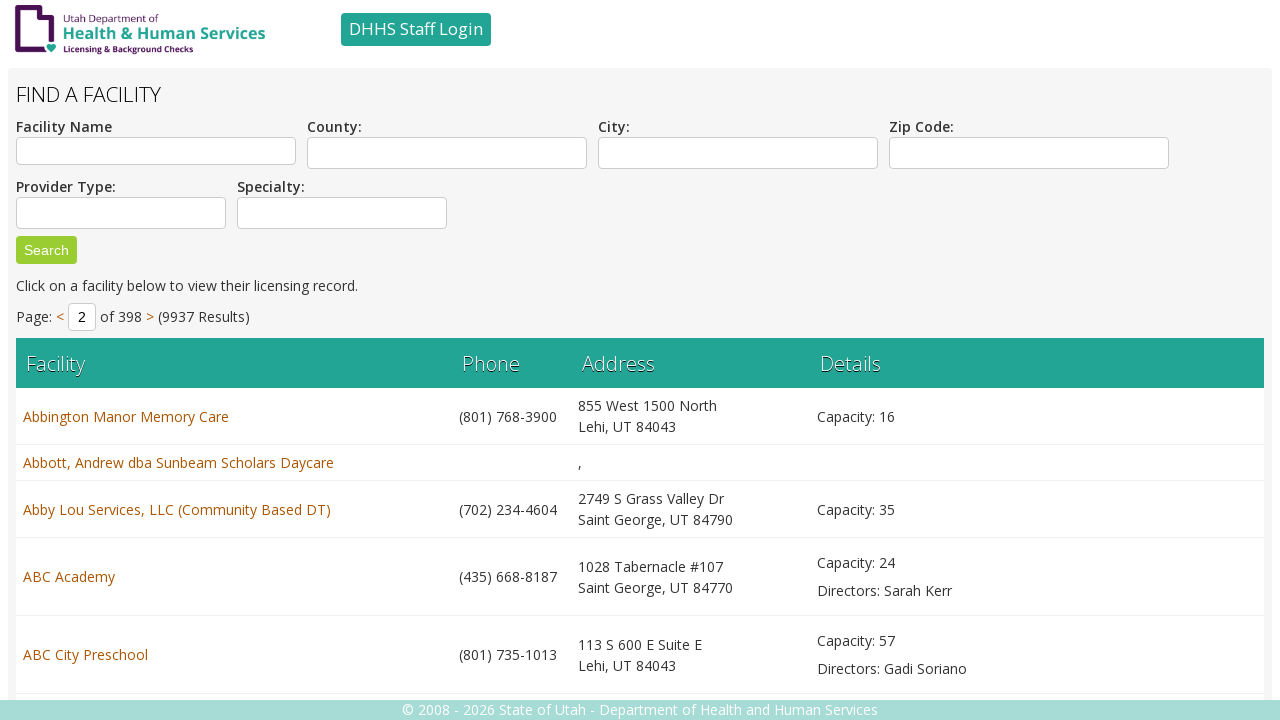

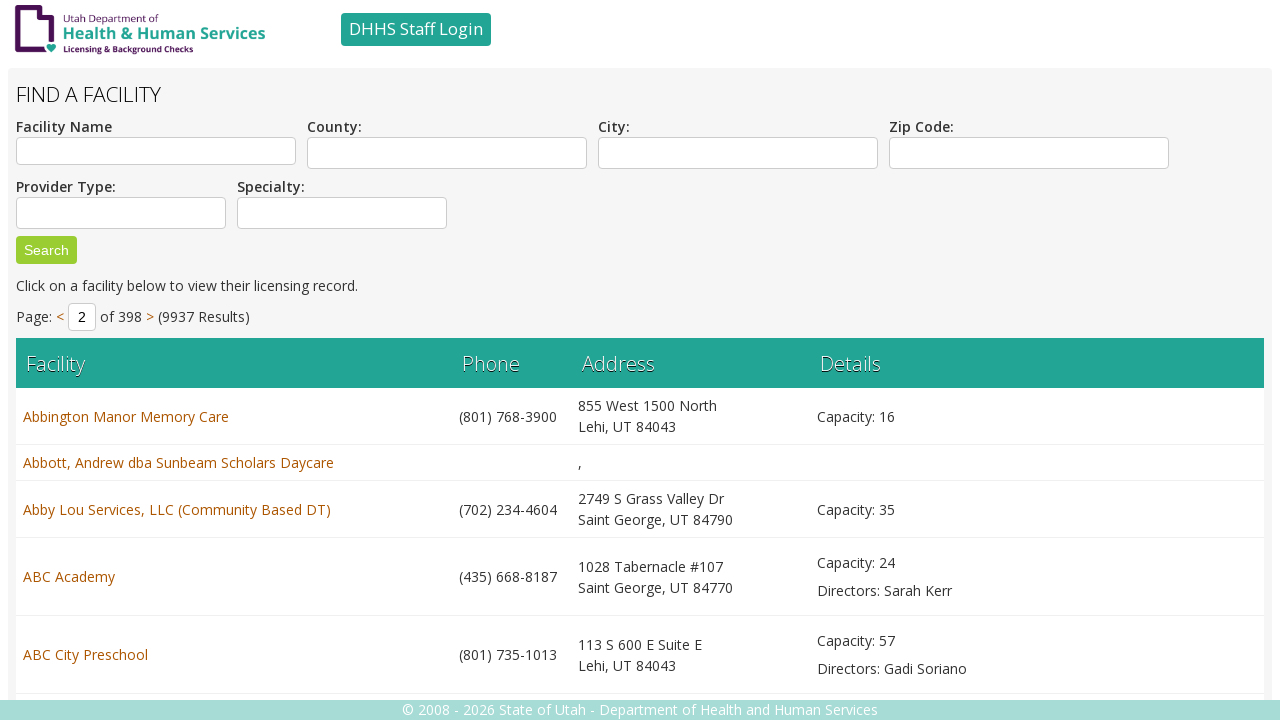